Tests clicking on the "Get started" link on the Playwright homepage and navigating to the intro/installation documentation page.

Starting URL: https://playwright.dev/

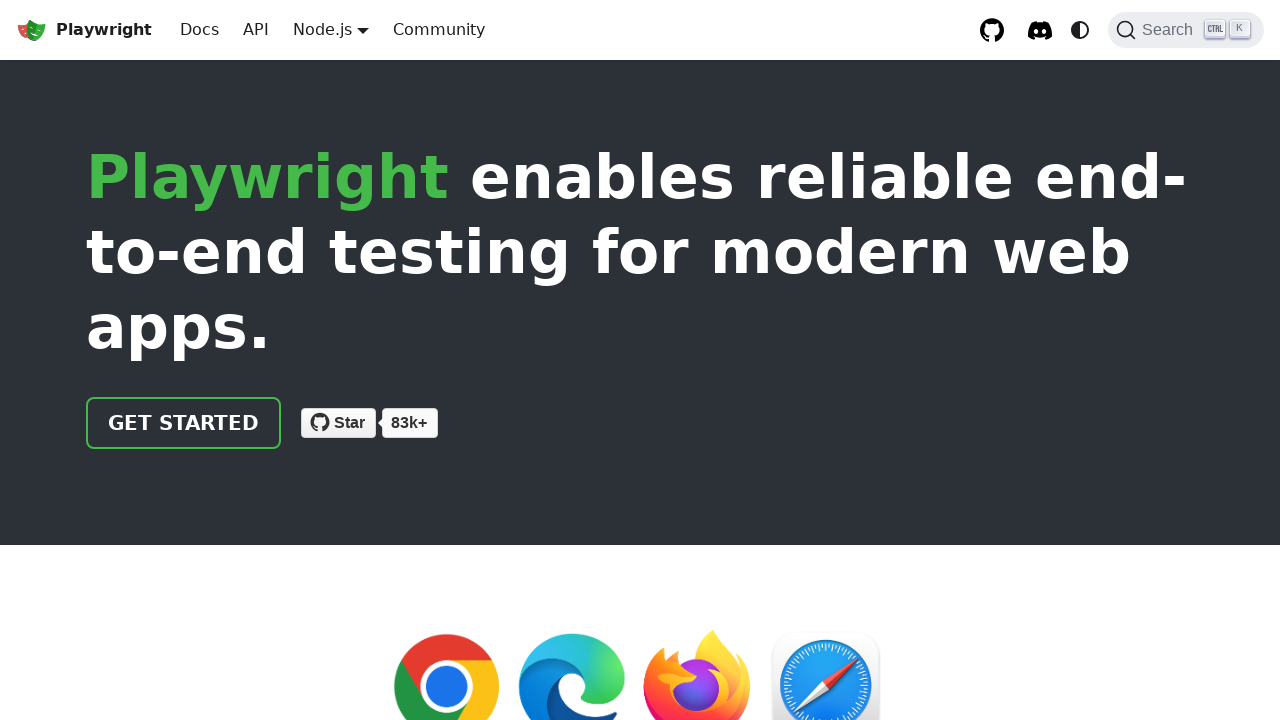

Clicked on 'Get Started' link on Playwright homepage at (184, 423) on a.getStarted_Sjon
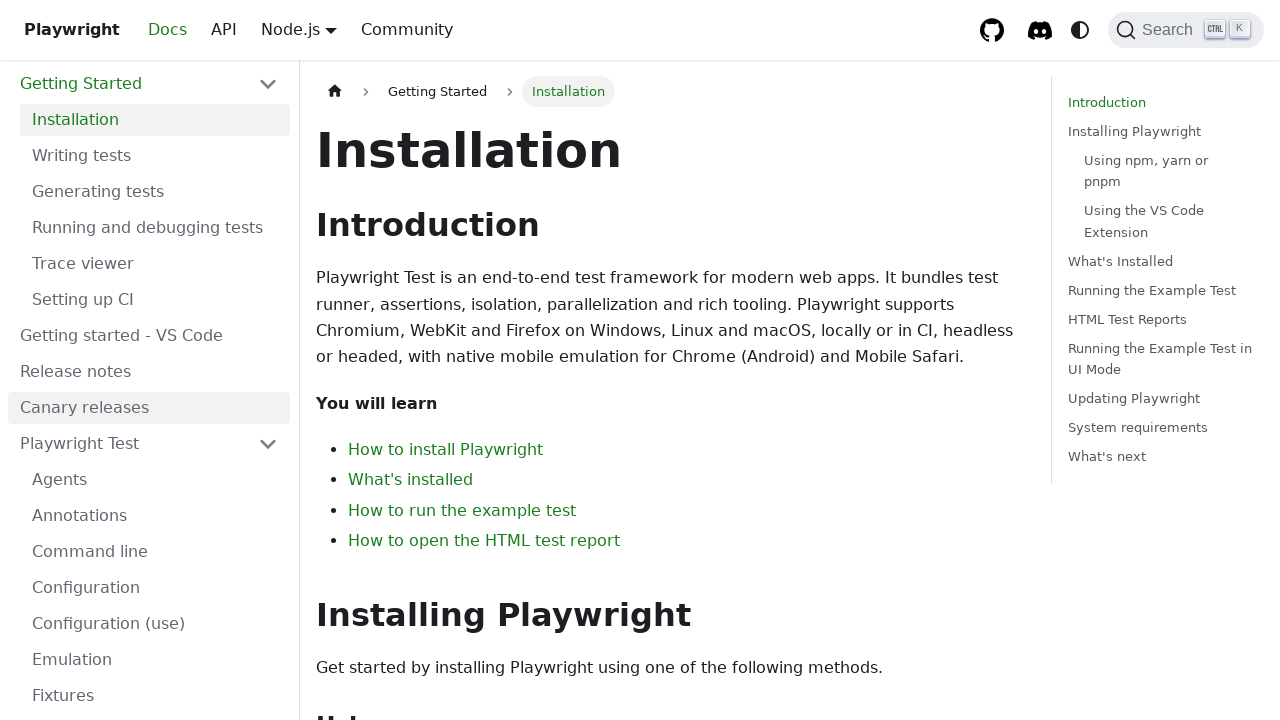

Navigated to intro/installation documentation page
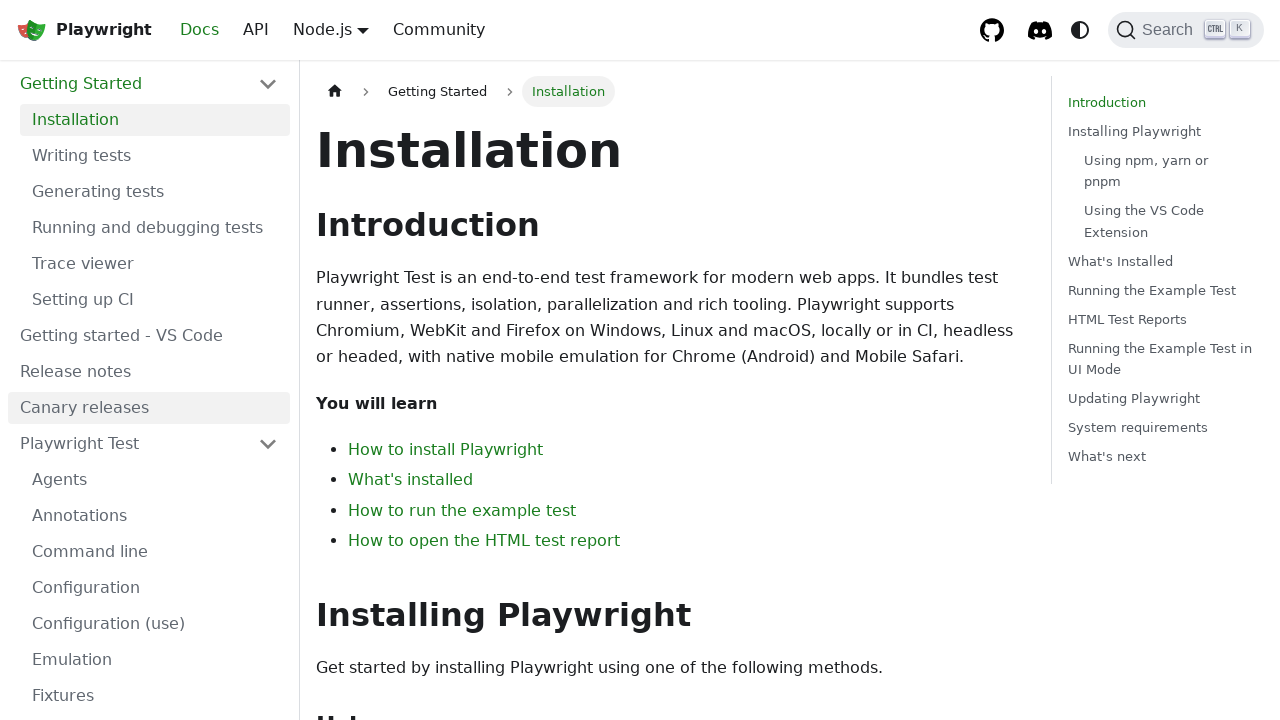

Installation header is visible on the page
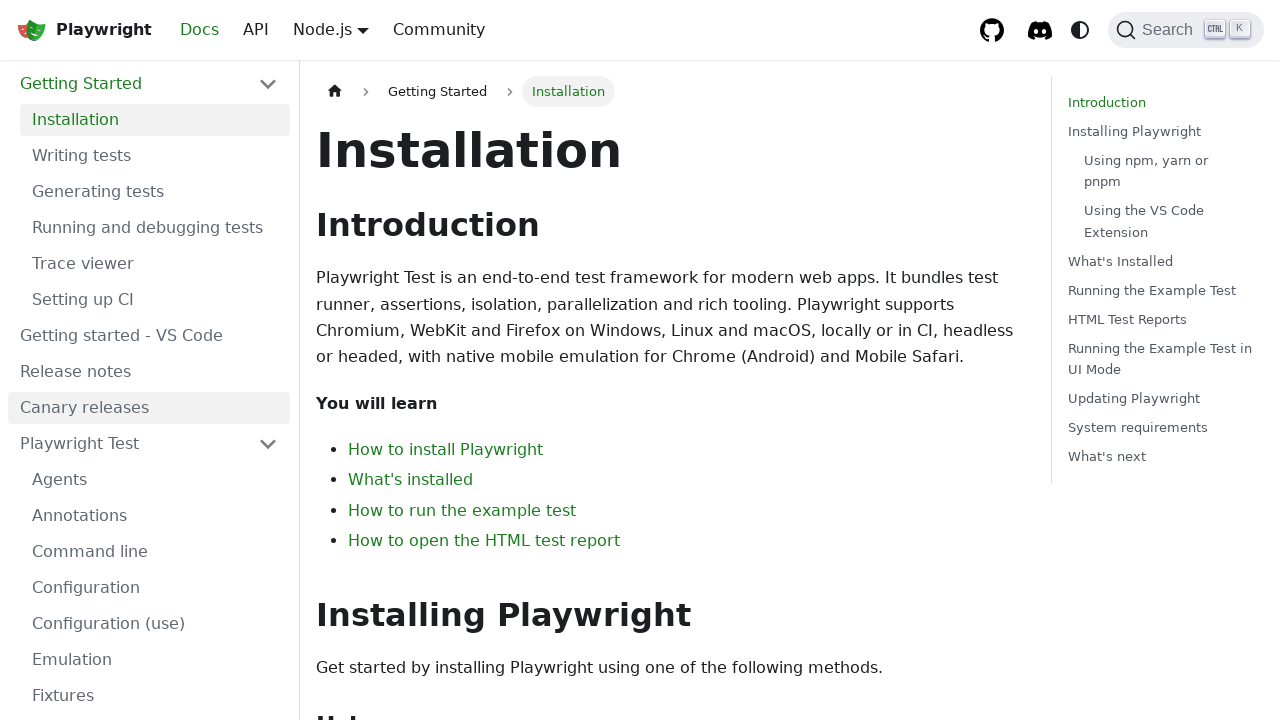

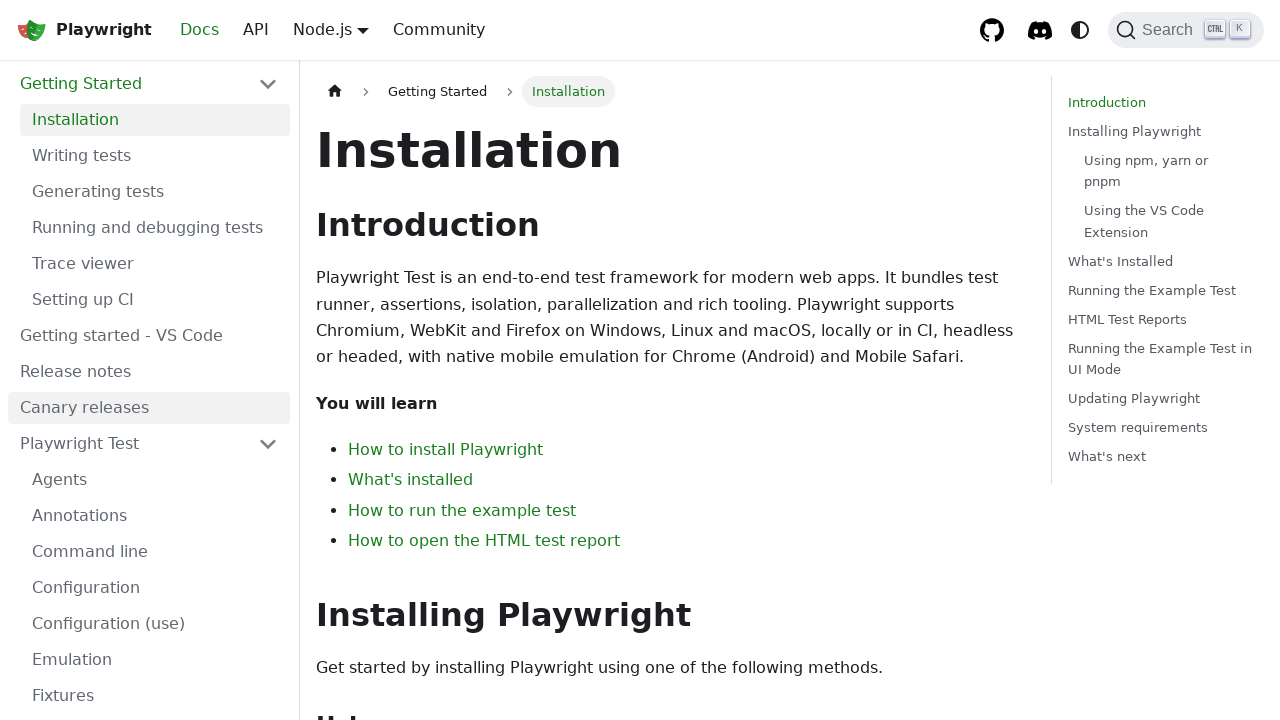